Tests radio button functionality by iterating through and clicking each radio button in a group, verifying their selection states

Starting URL: https://echoecho.com/htmlforms10.htm

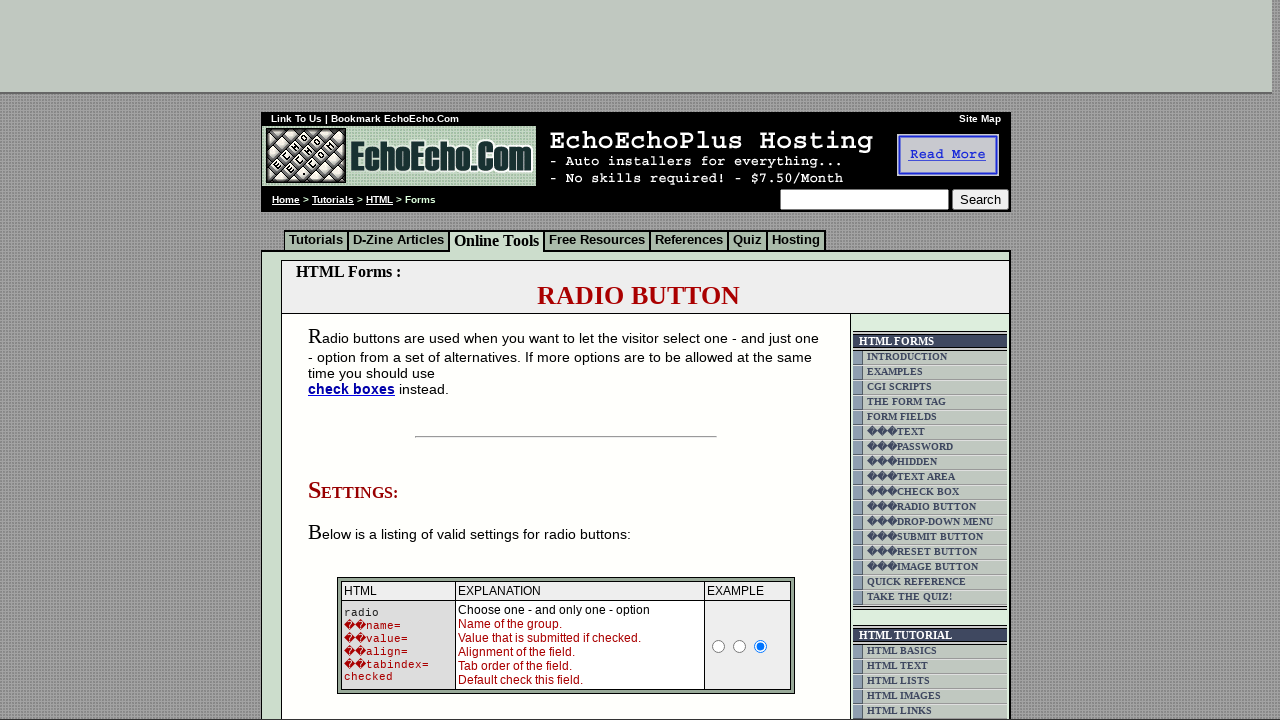

Located all radio buttons in group1
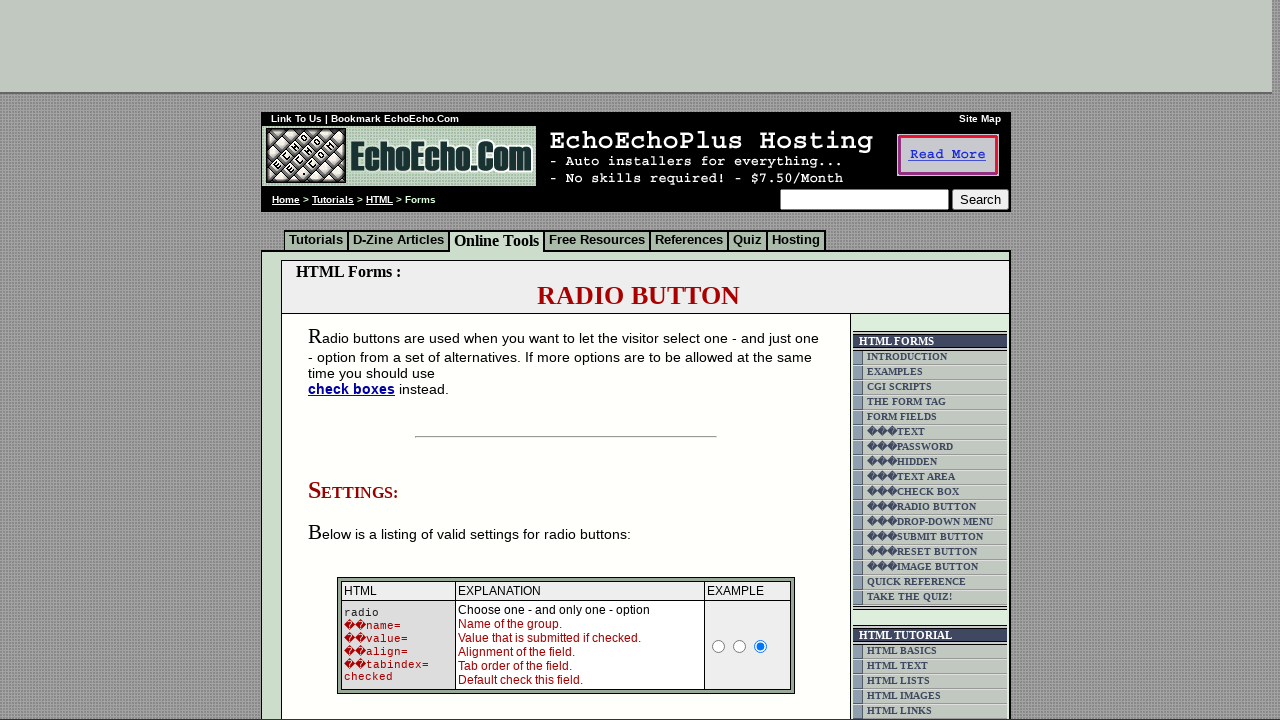

Retrieved count of radio buttons: 3
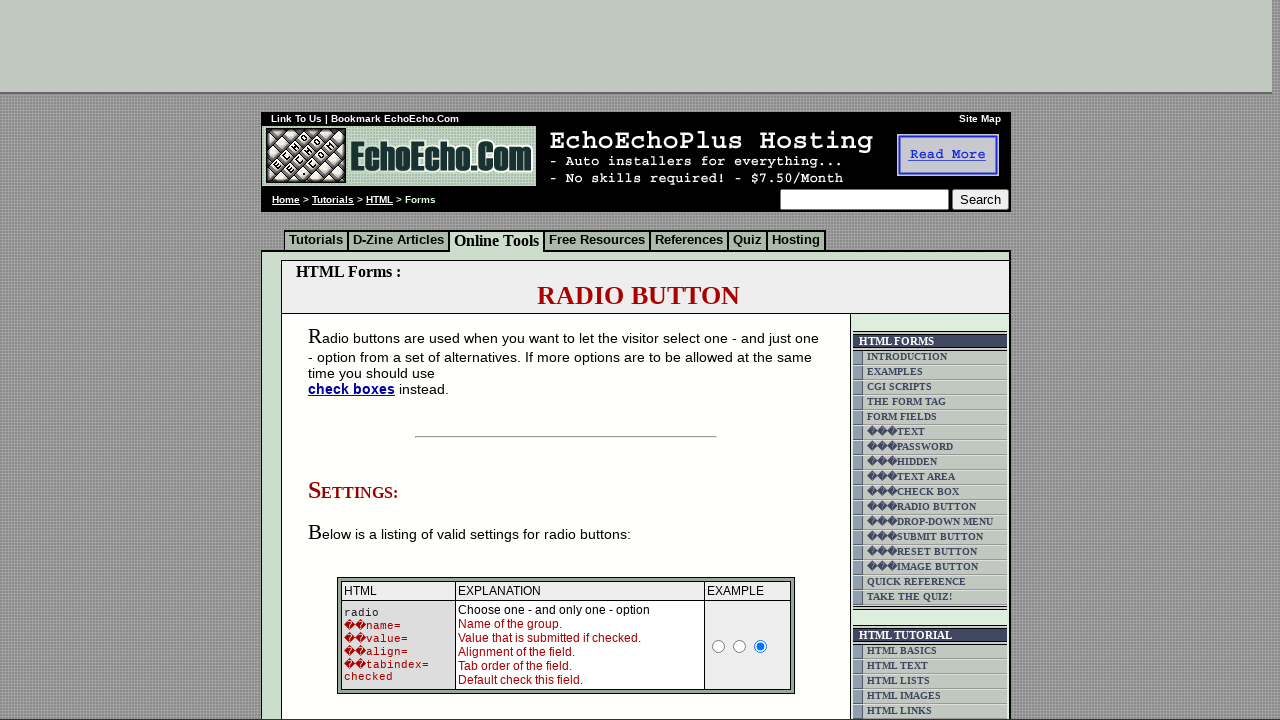

Clicked radio button at index 0 at (356, 360) on input[name='group1'] >> nth=0
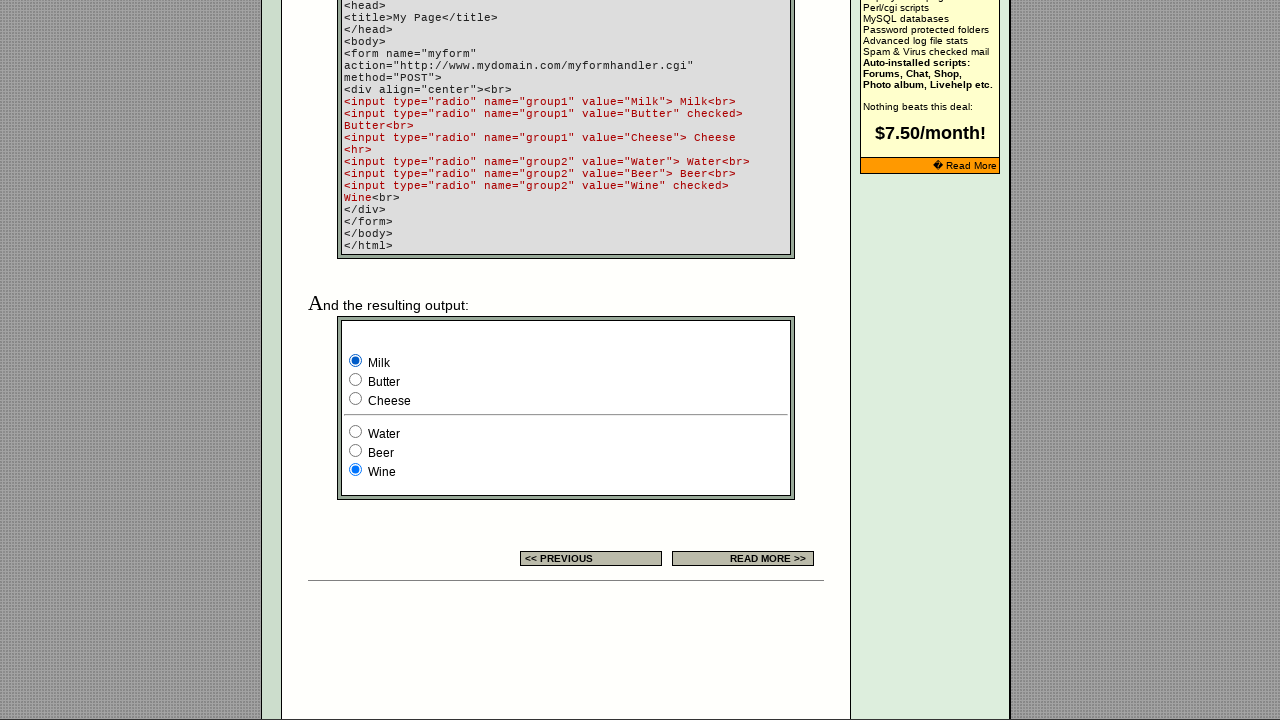

Retrieved value attribute of radio button at index 0: Milk
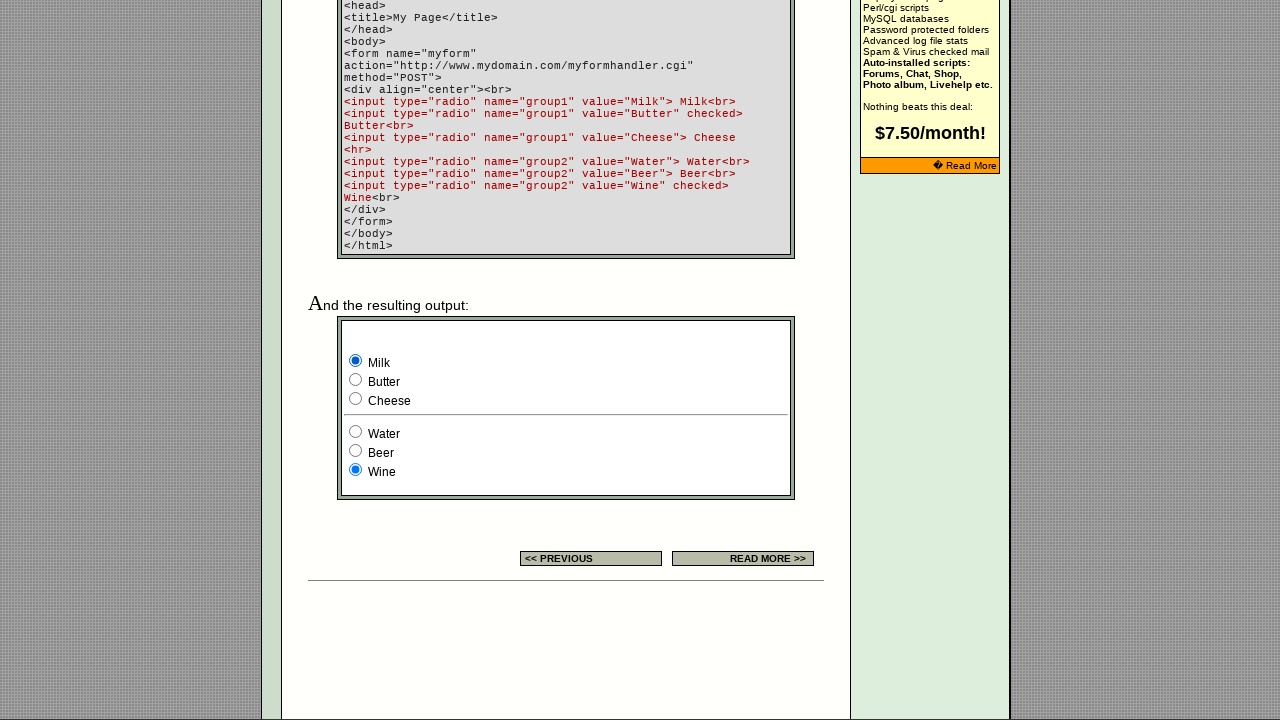

Retrieved checked attribute of radio button at index 0: None
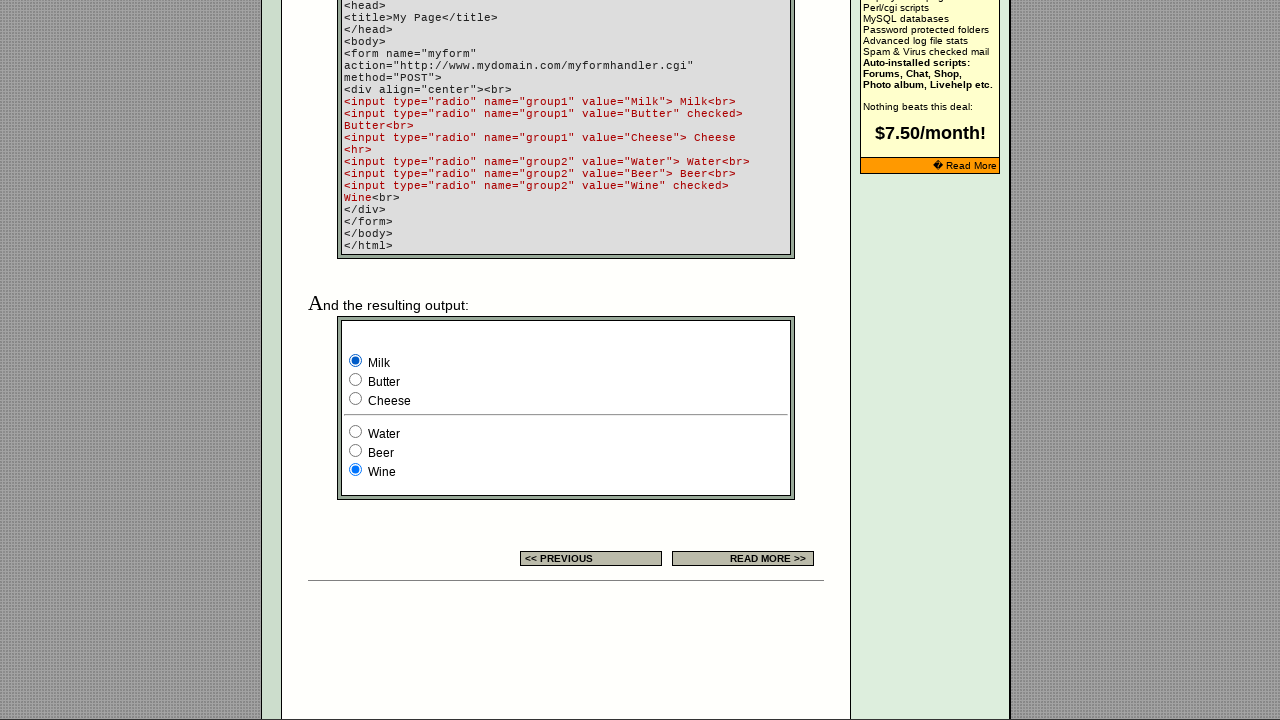

Retrieved value attribute of radio button at index 1: Butter
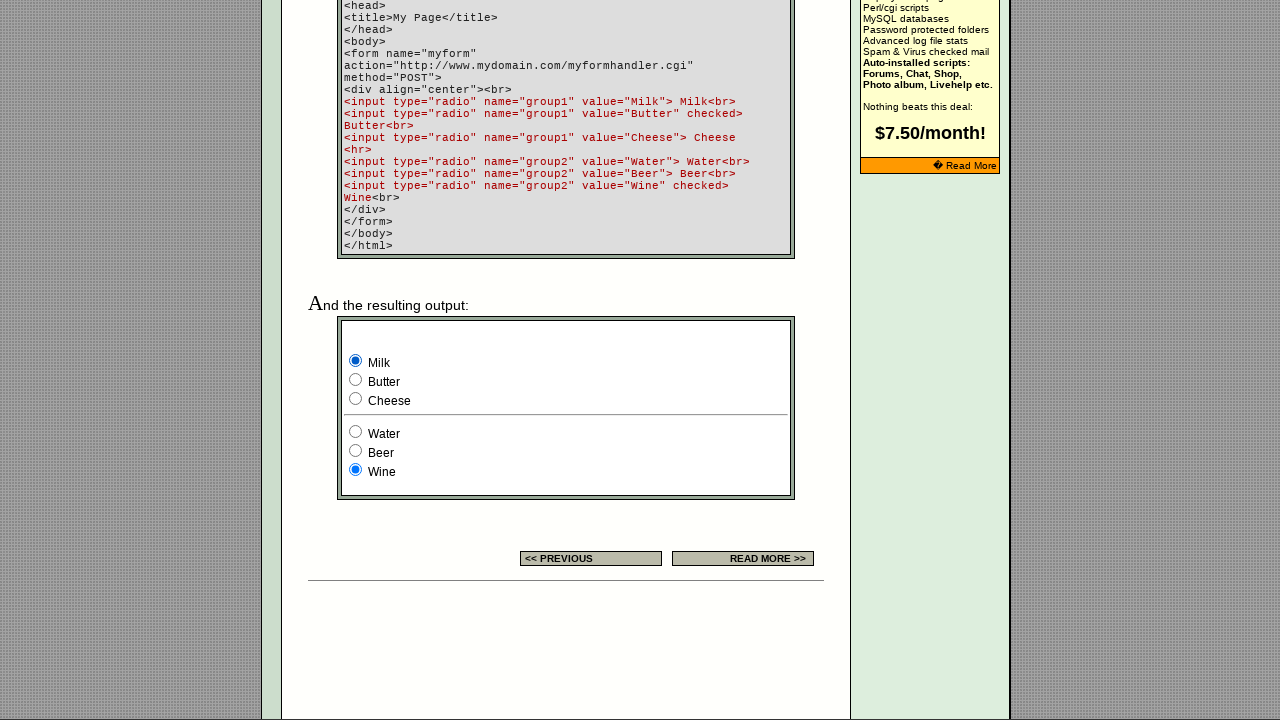

Retrieved checked attribute of radio button at index 1: 
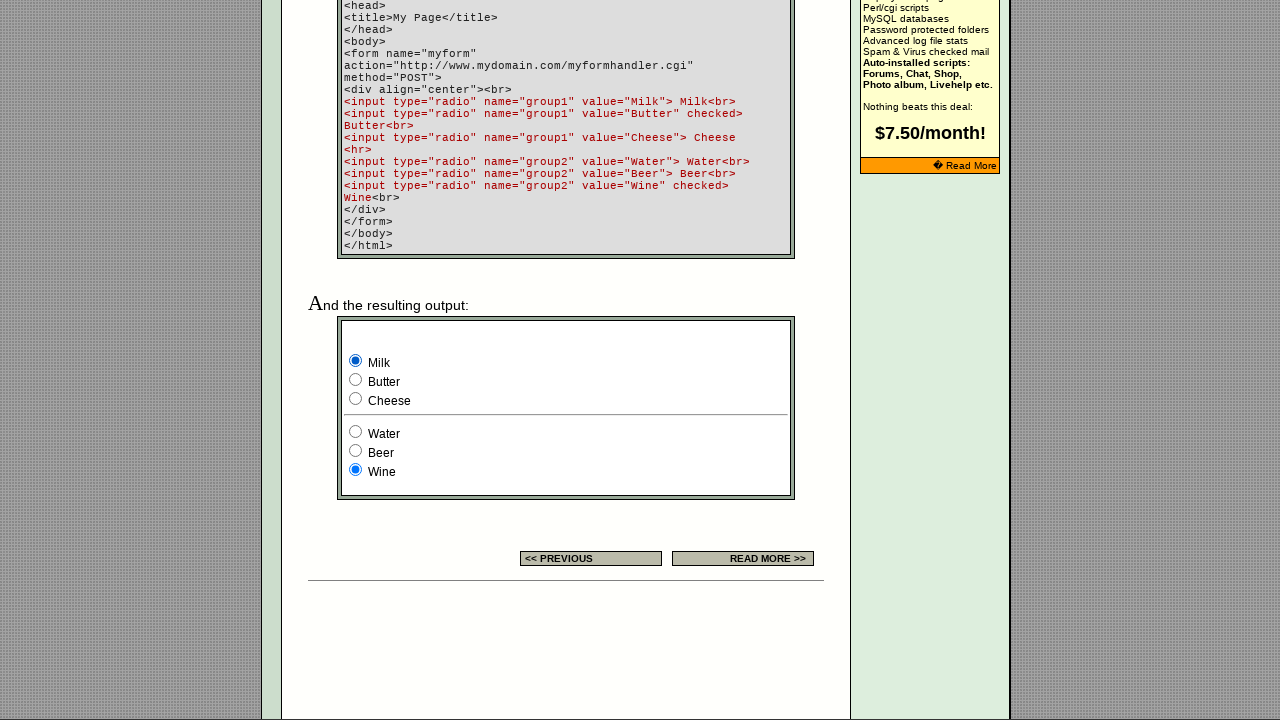

Retrieved value attribute of radio button at index 2: Cheese
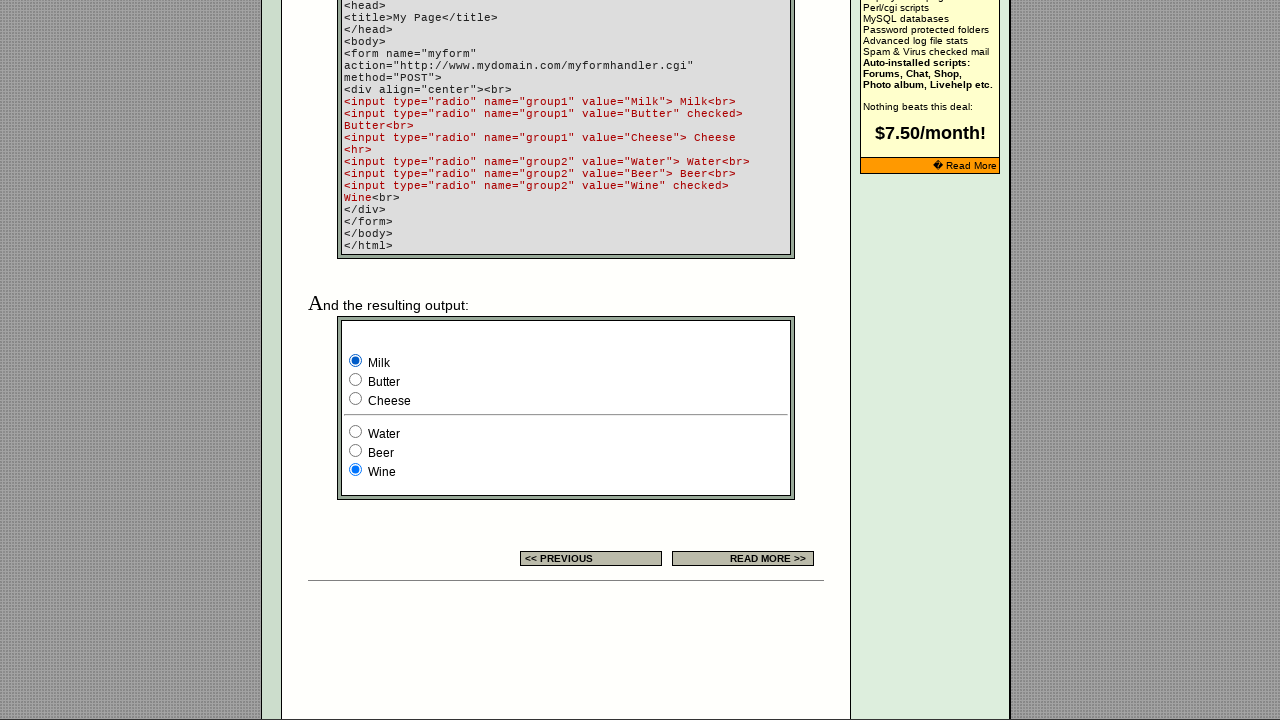

Retrieved checked attribute of radio button at index 2: None
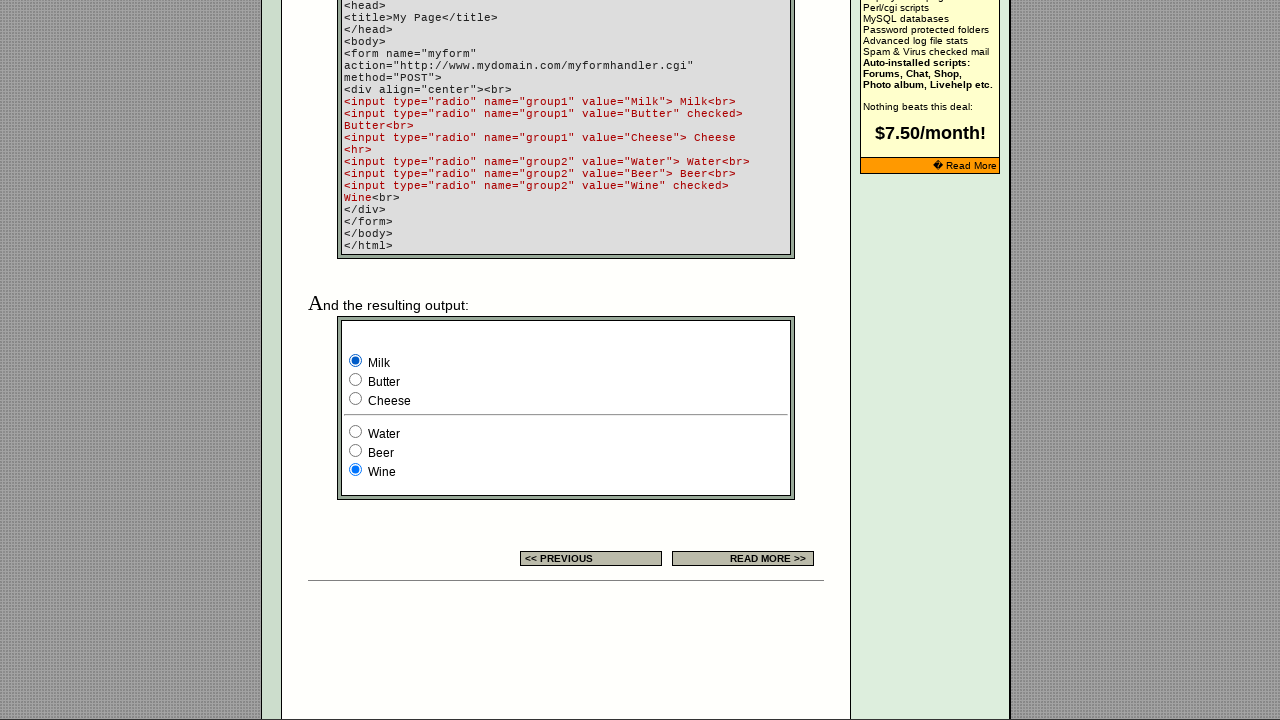

Clicked radio button at index 1 at (356, 380) on input[name='group1'] >> nth=1
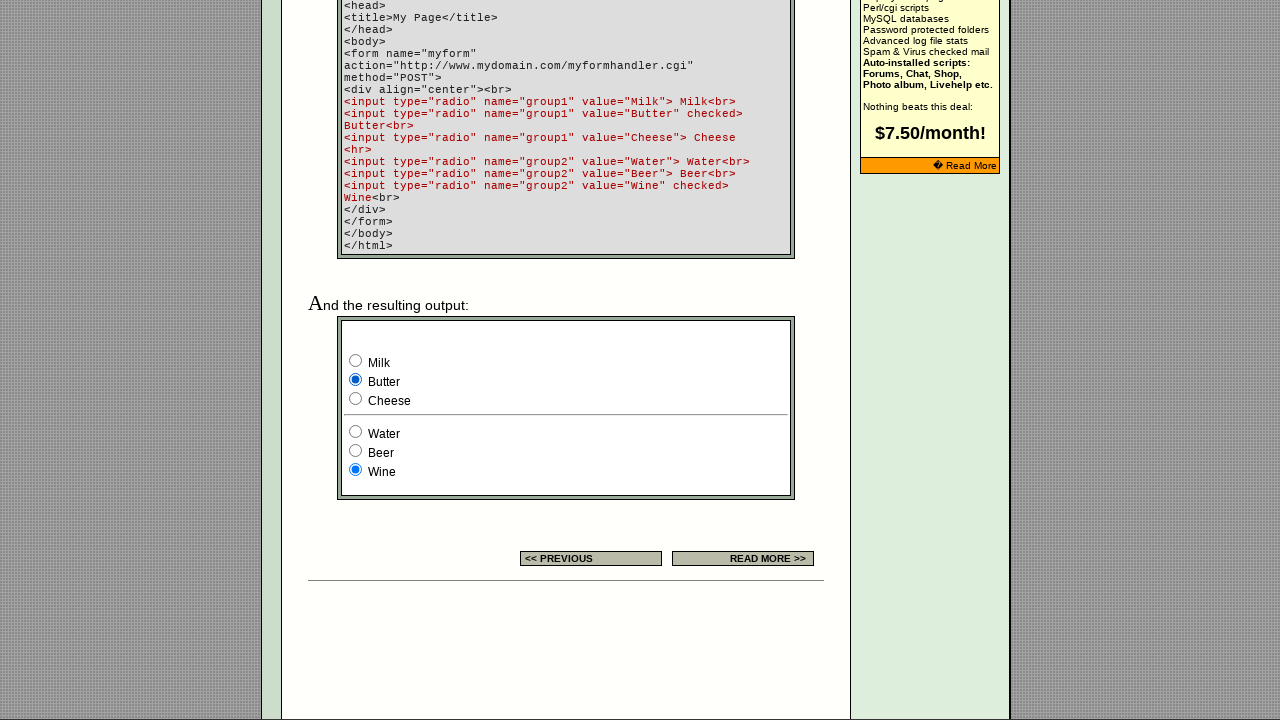

Retrieved value attribute of radio button at index 0: Milk
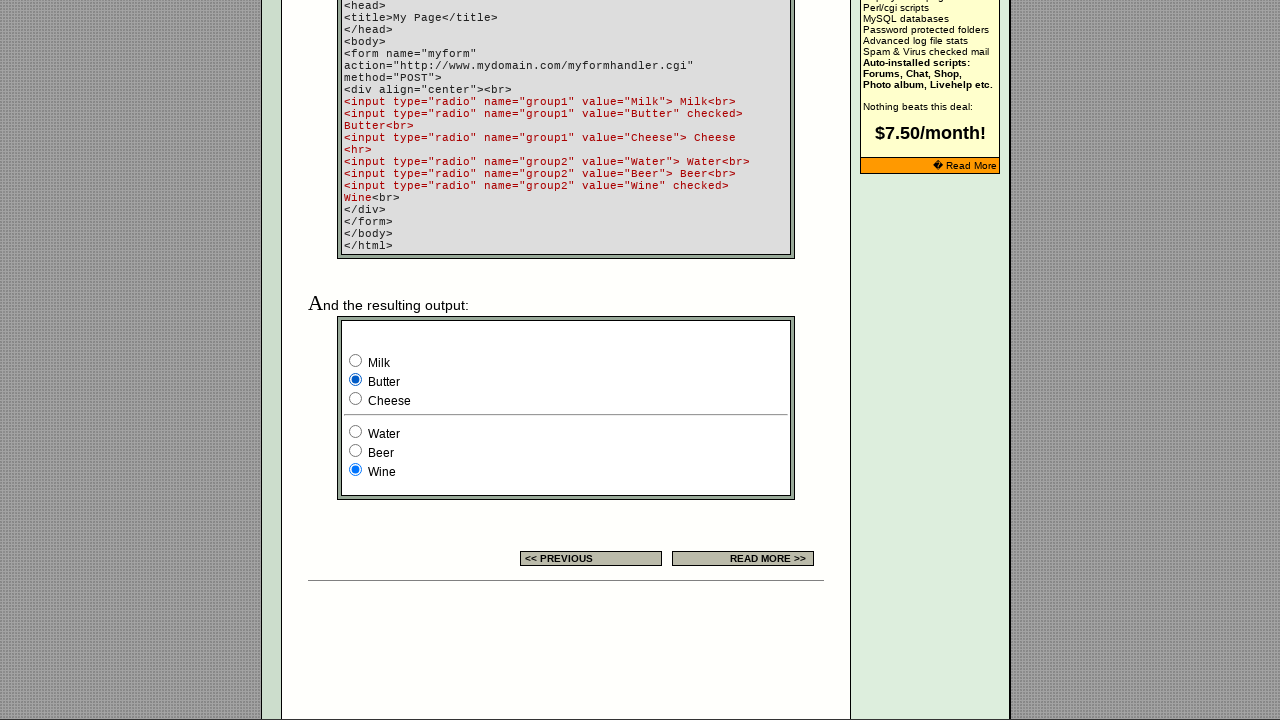

Retrieved checked attribute of radio button at index 0: None
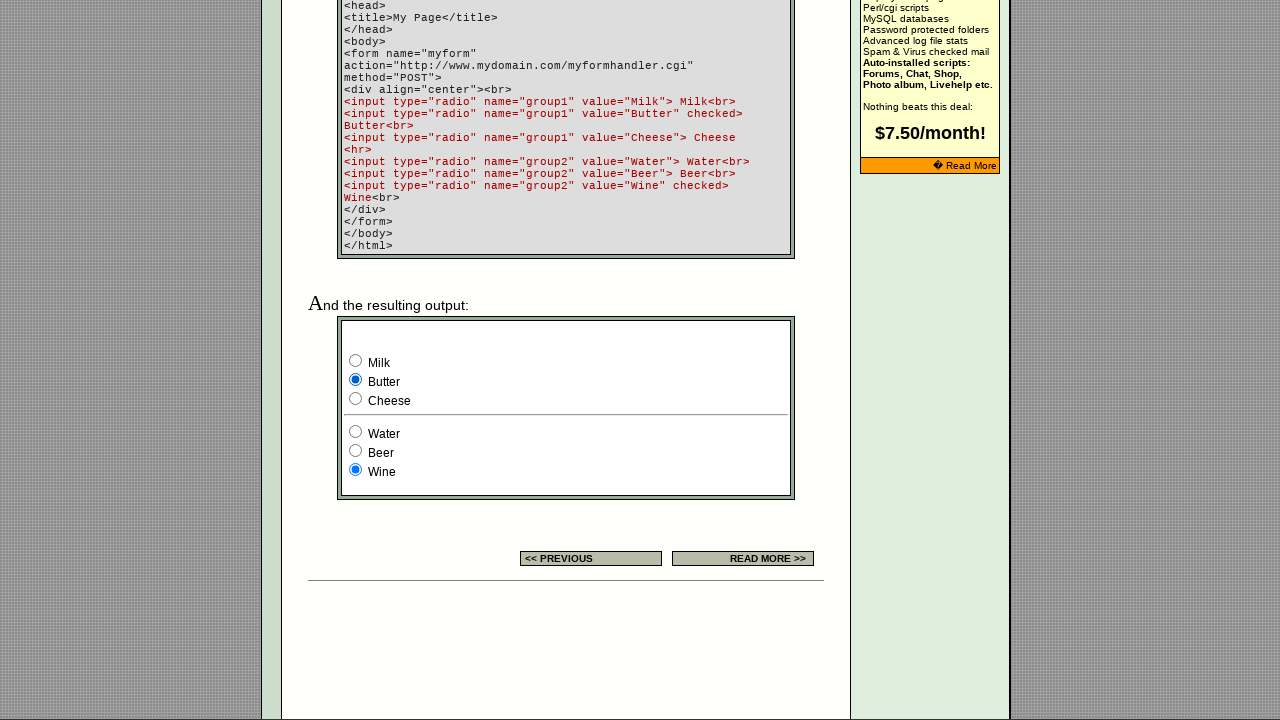

Retrieved value attribute of radio button at index 1: Butter
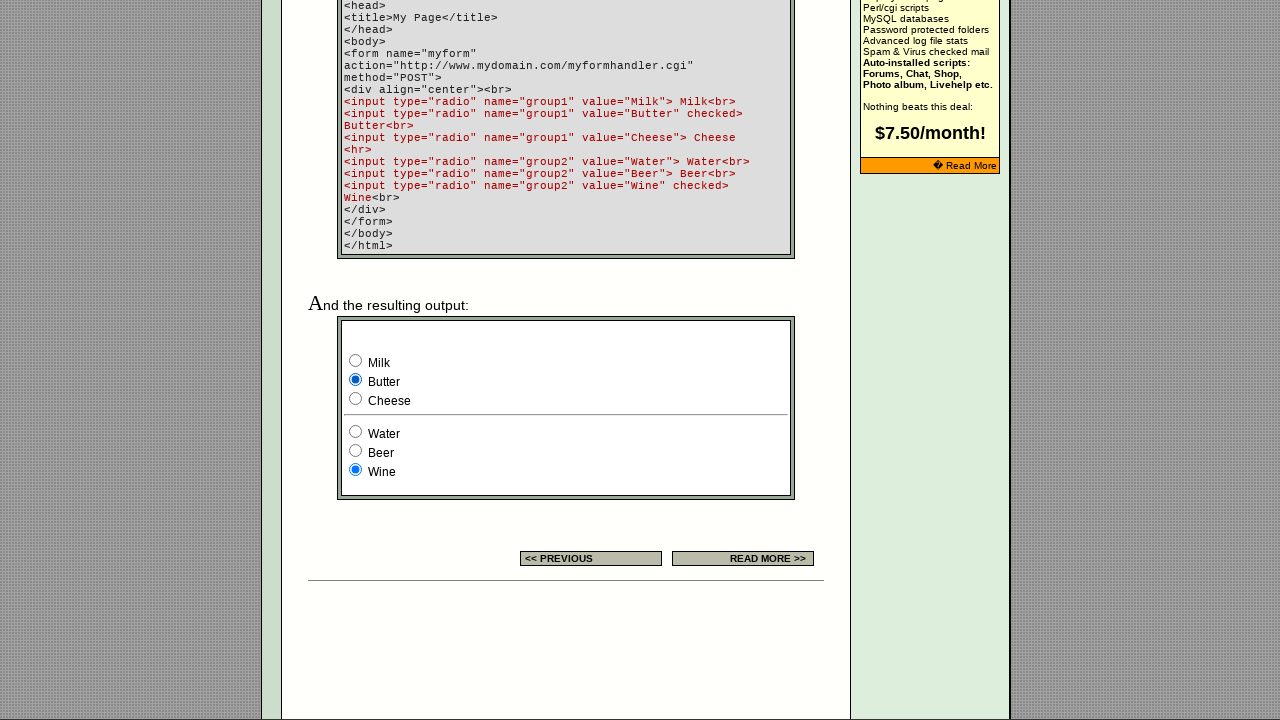

Retrieved checked attribute of radio button at index 1: 
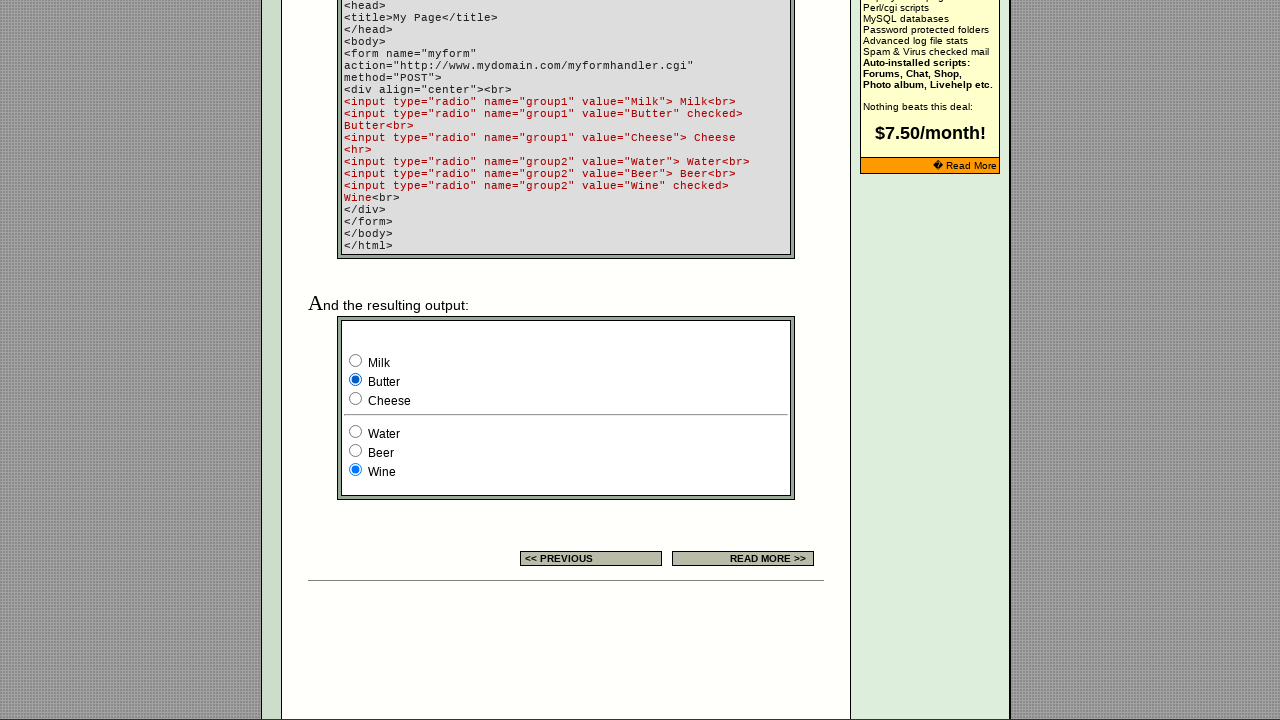

Retrieved value attribute of radio button at index 2: Cheese
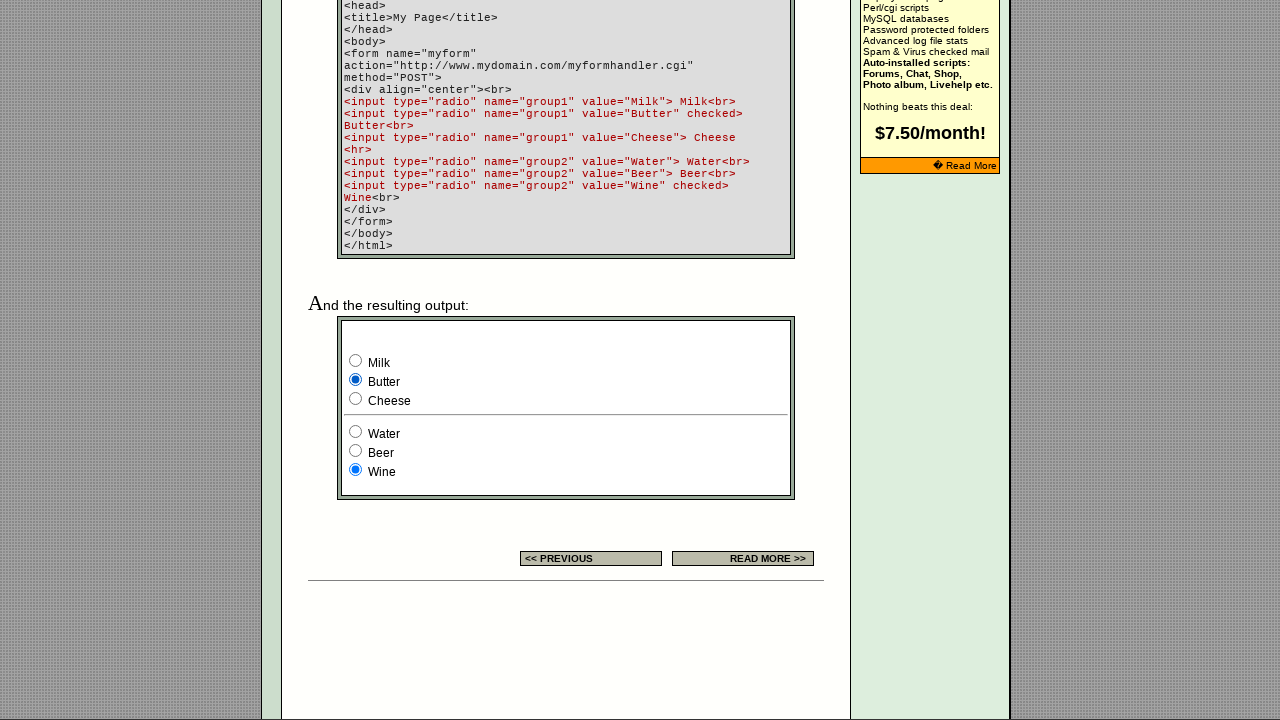

Retrieved checked attribute of radio button at index 2: None
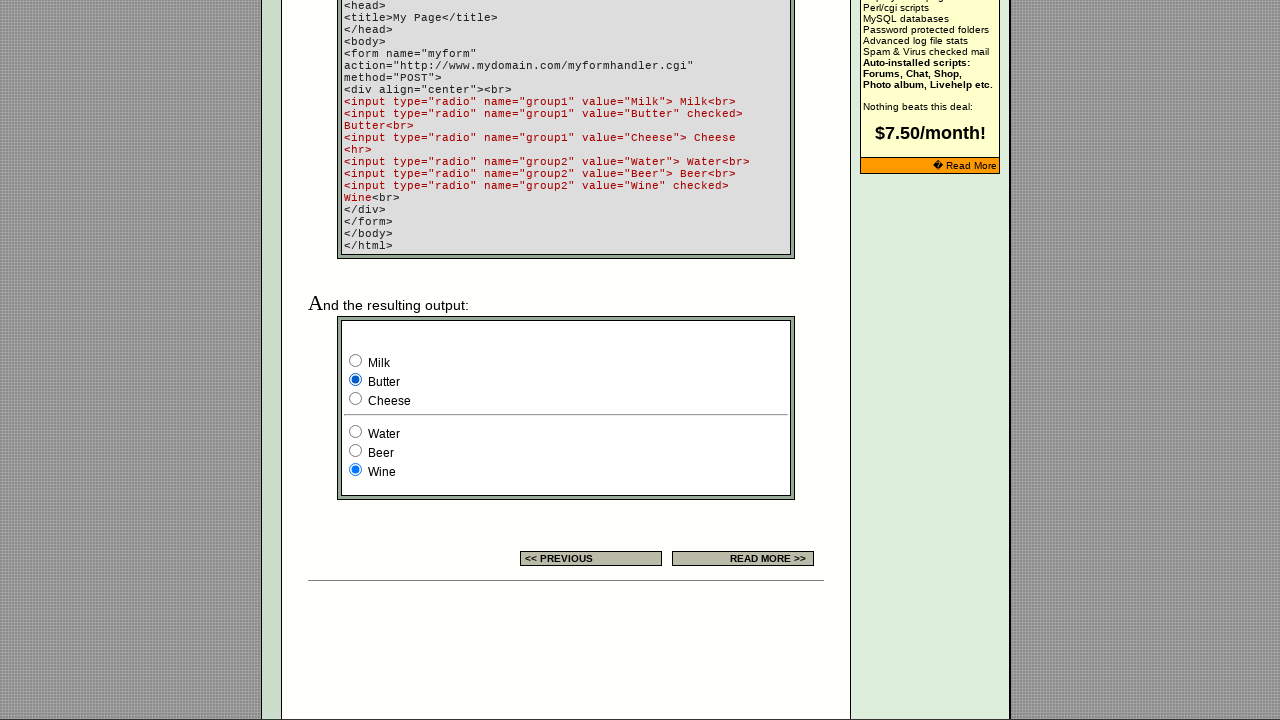

Clicked radio button at index 2 at (356, 398) on input[name='group1'] >> nth=2
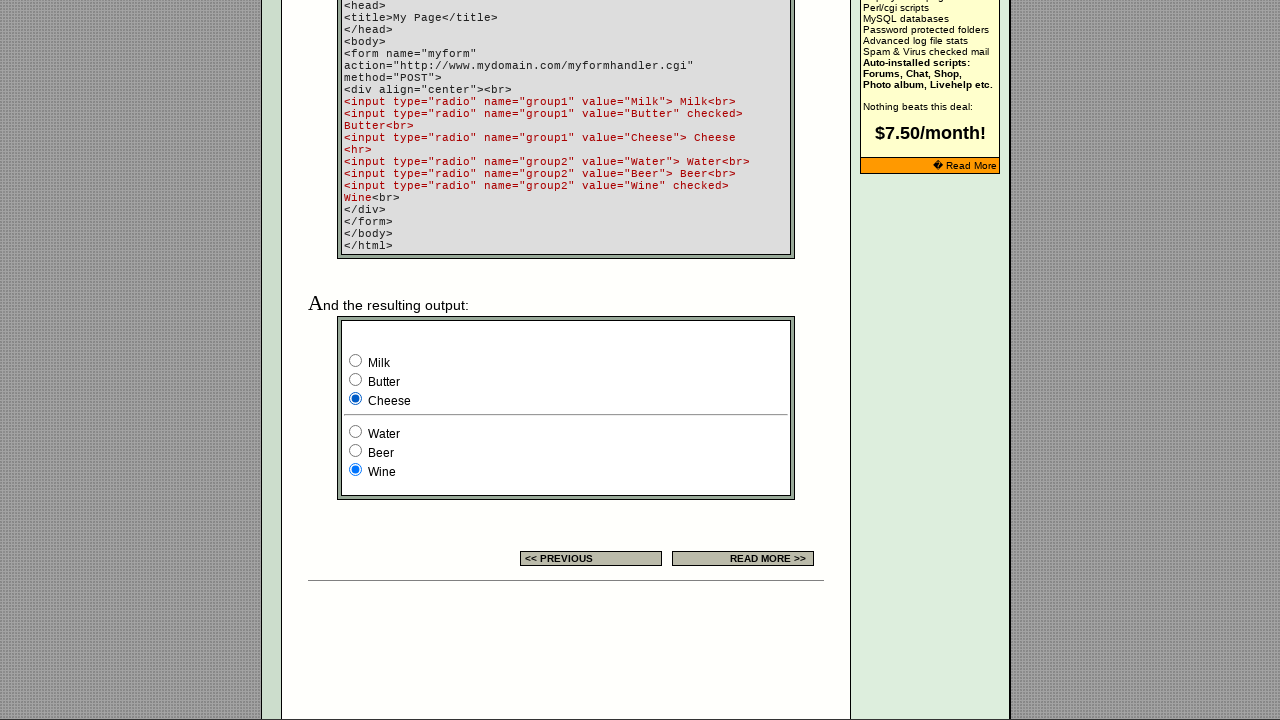

Retrieved value attribute of radio button at index 0: Milk
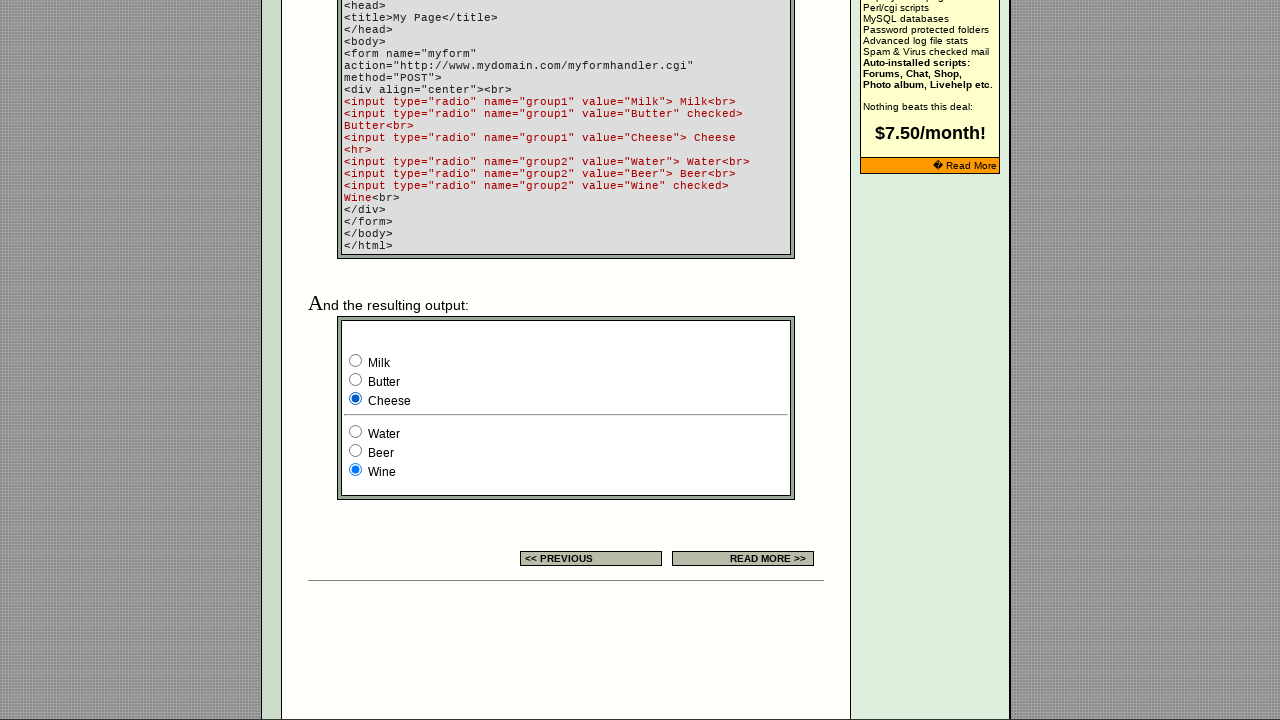

Retrieved checked attribute of radio button at index 0: None
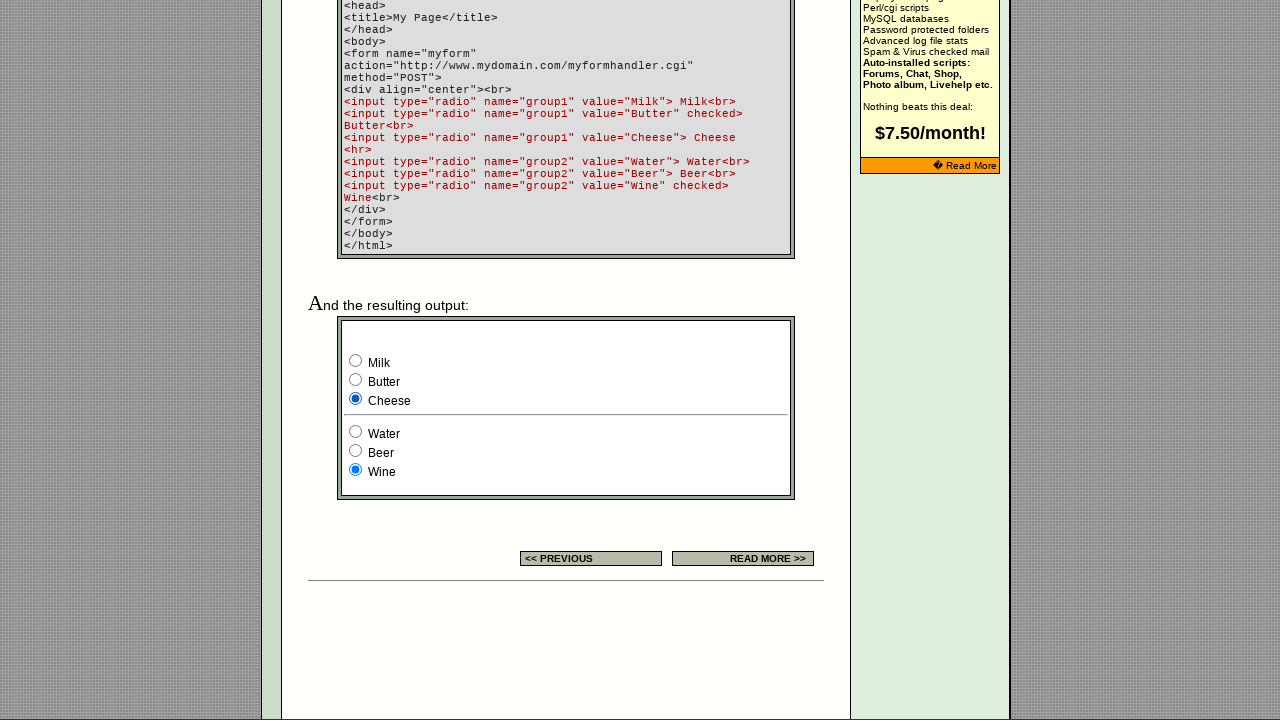

Retrieved value attribute of radio button at index 1: Butter
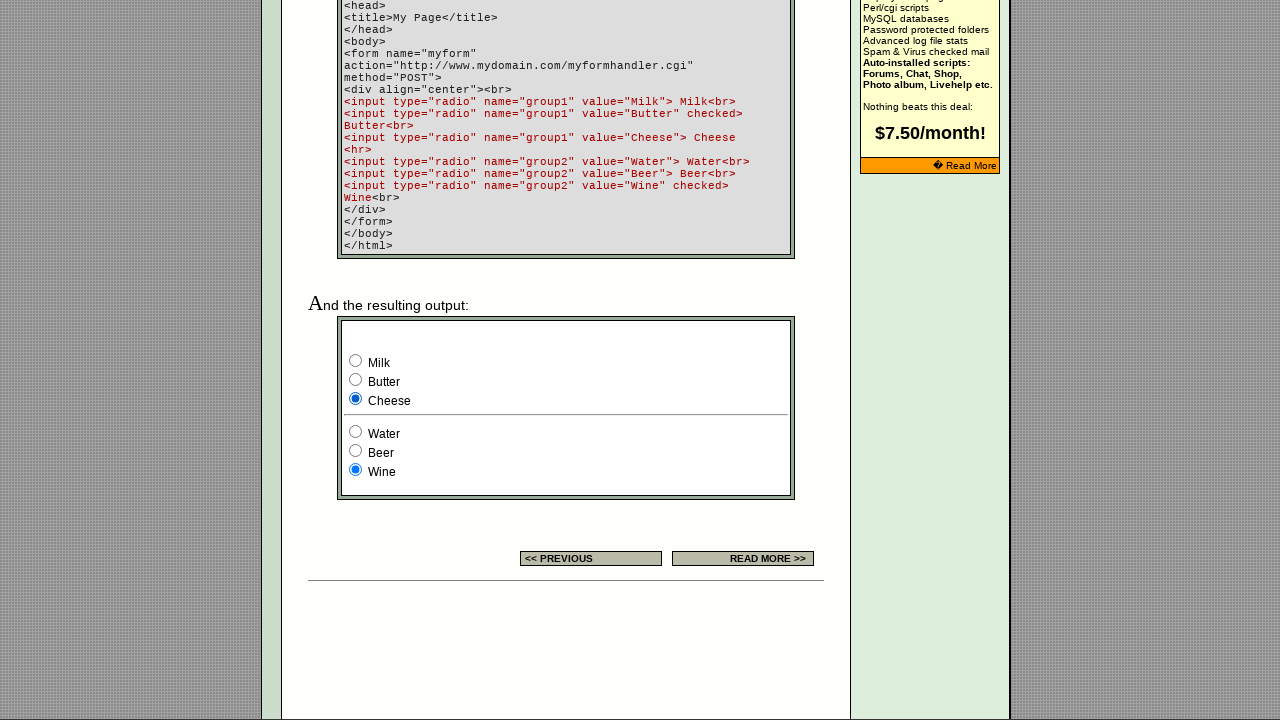

Retrieved checked attribute of radio button at index 1: 
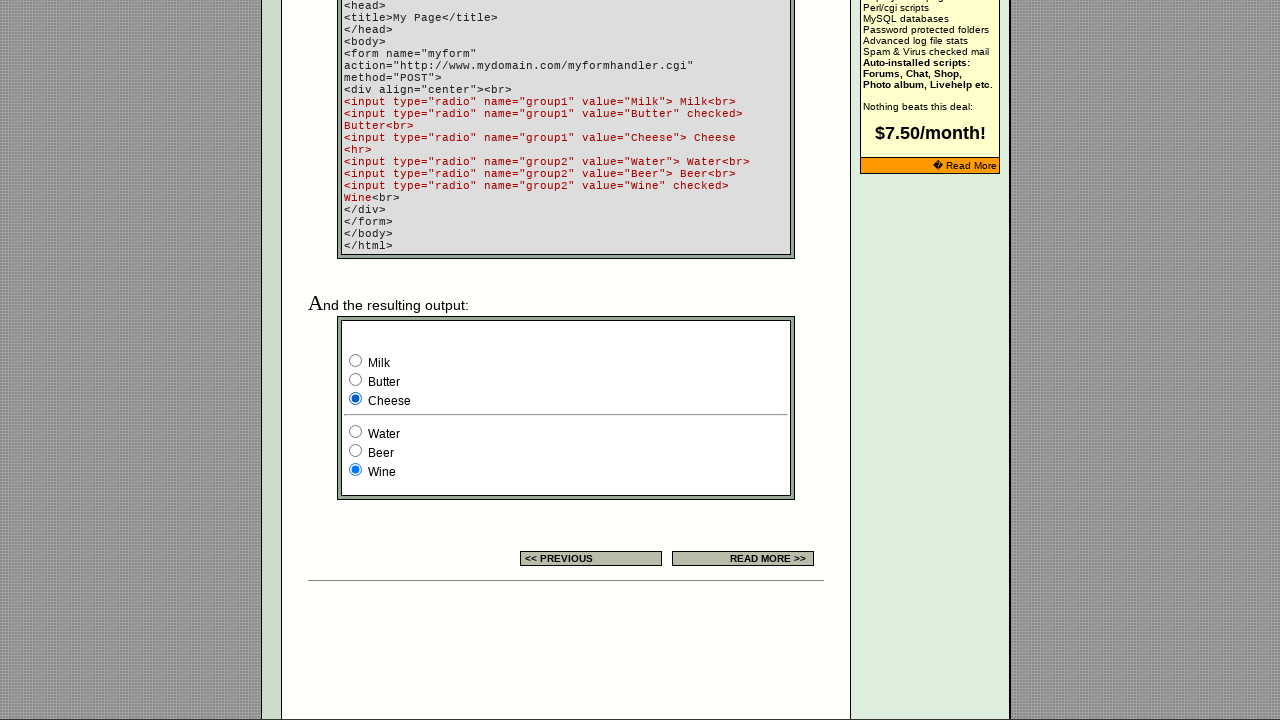

Retrieved value attribute of radio button at index 2: Cheese
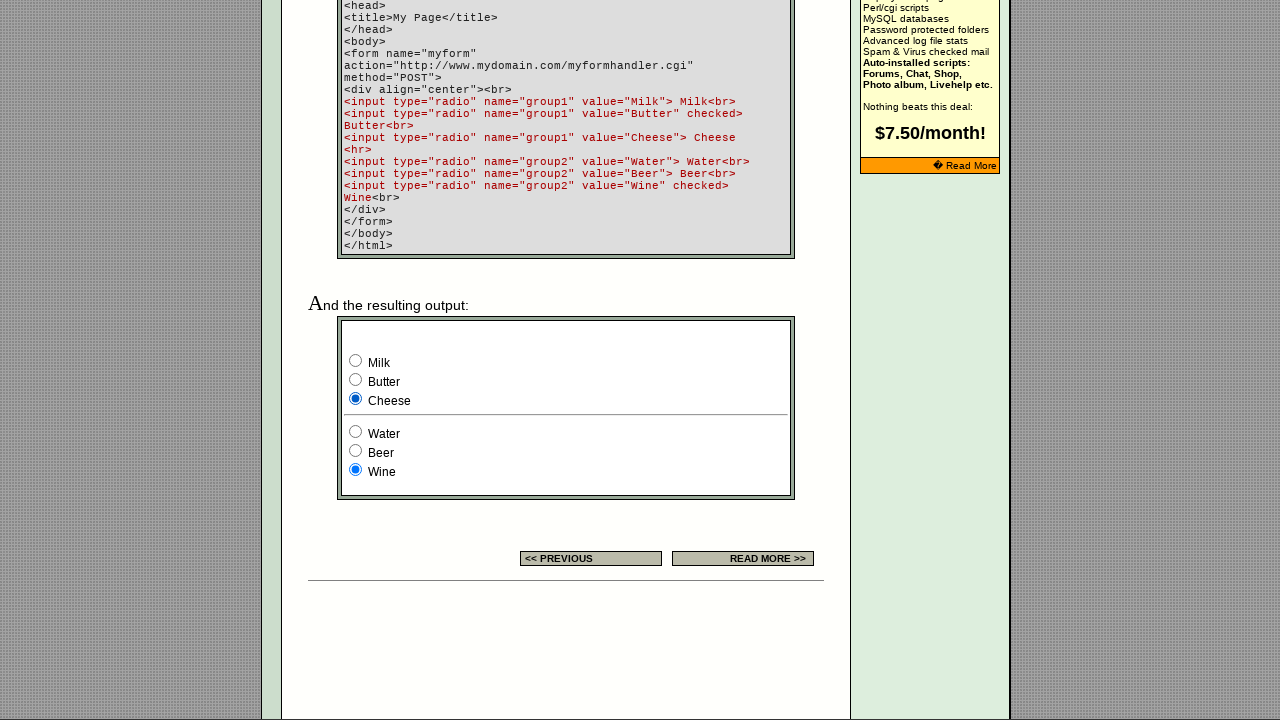

Retrieved checked attribute of radio button at index 2: None
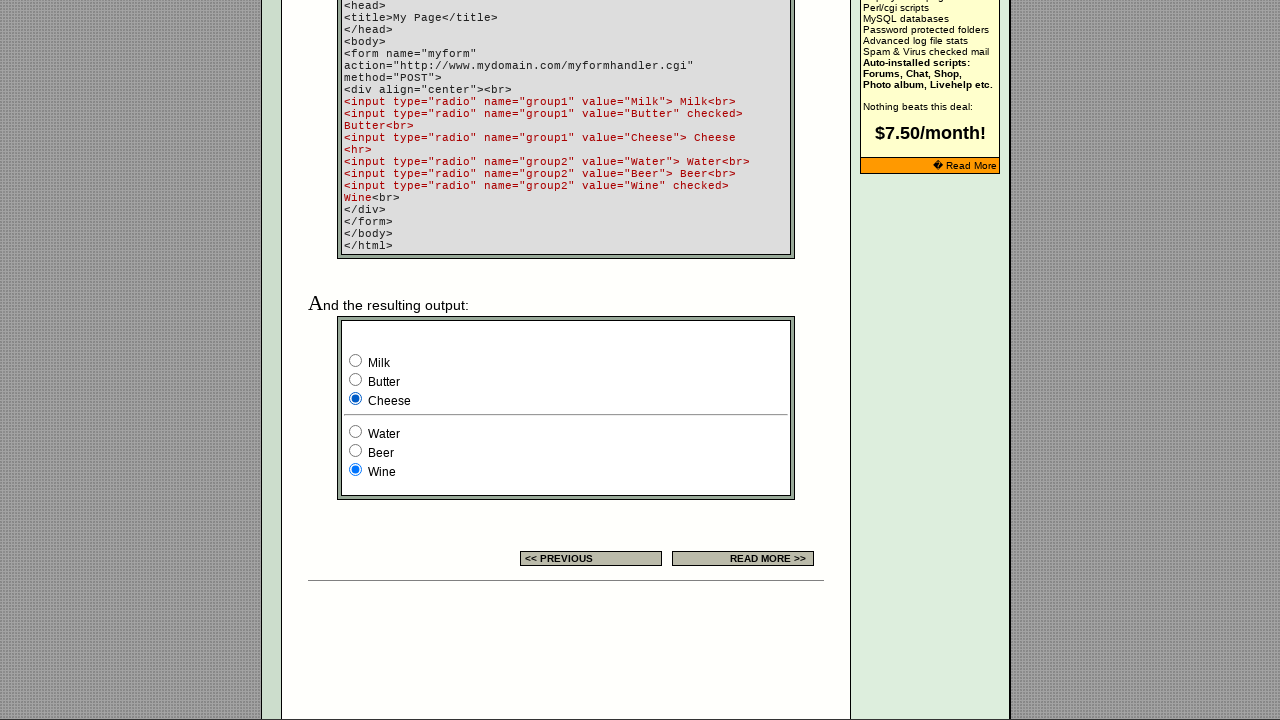

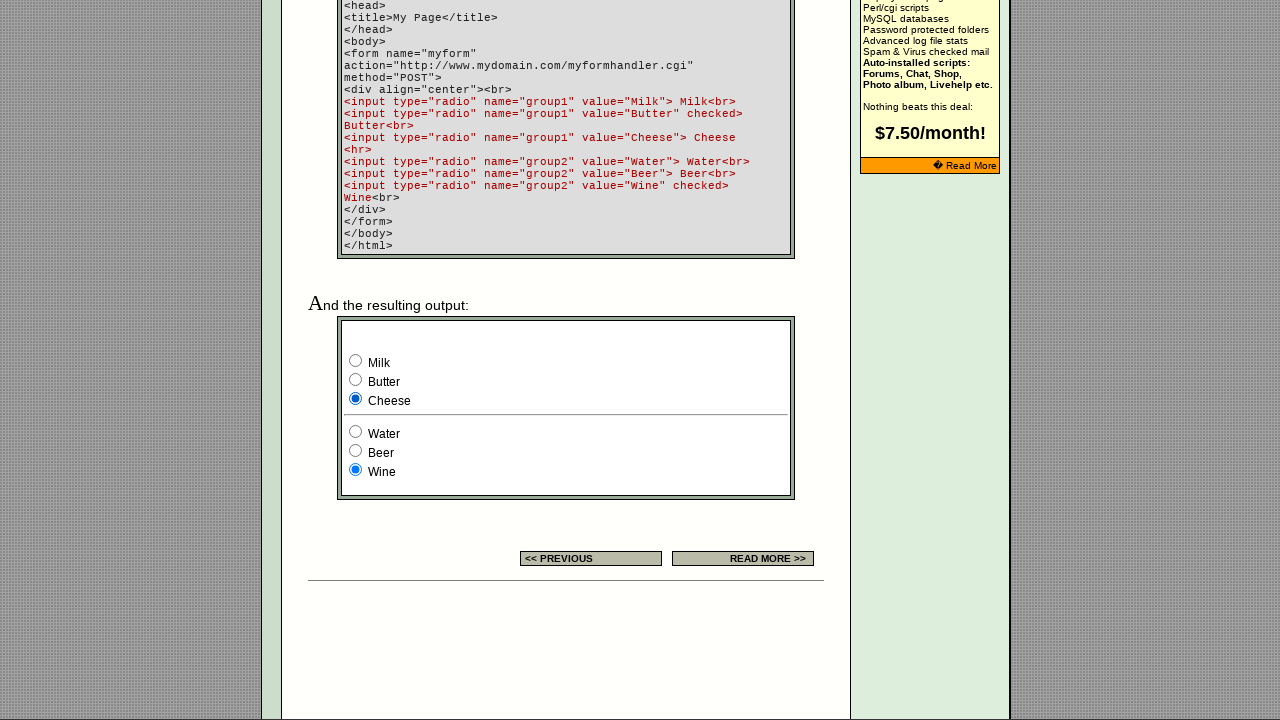